Navigates through a JavaScript tutorial site to test alert handling by triggering a confirmation alert and accepting it

Starting URL: http://www.tizag.com/

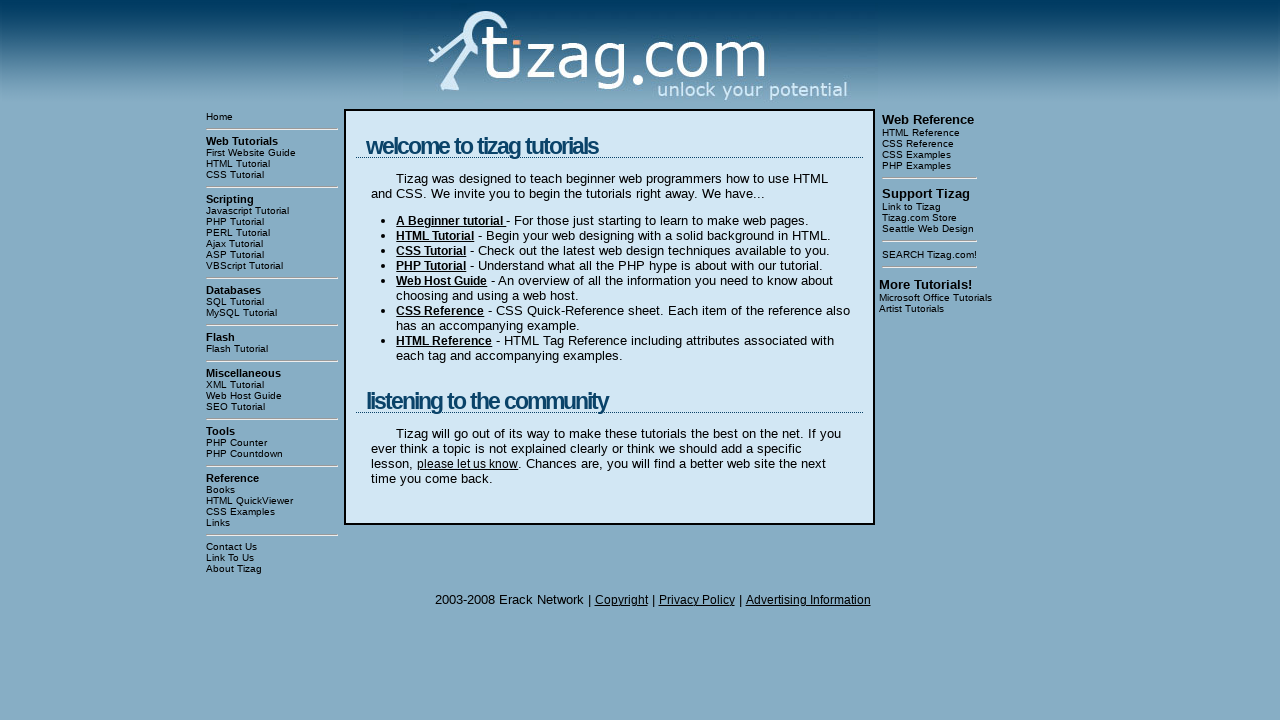

Clicked on Javascript Tutorial link at (272, 210) on text=Javascript Tutorial
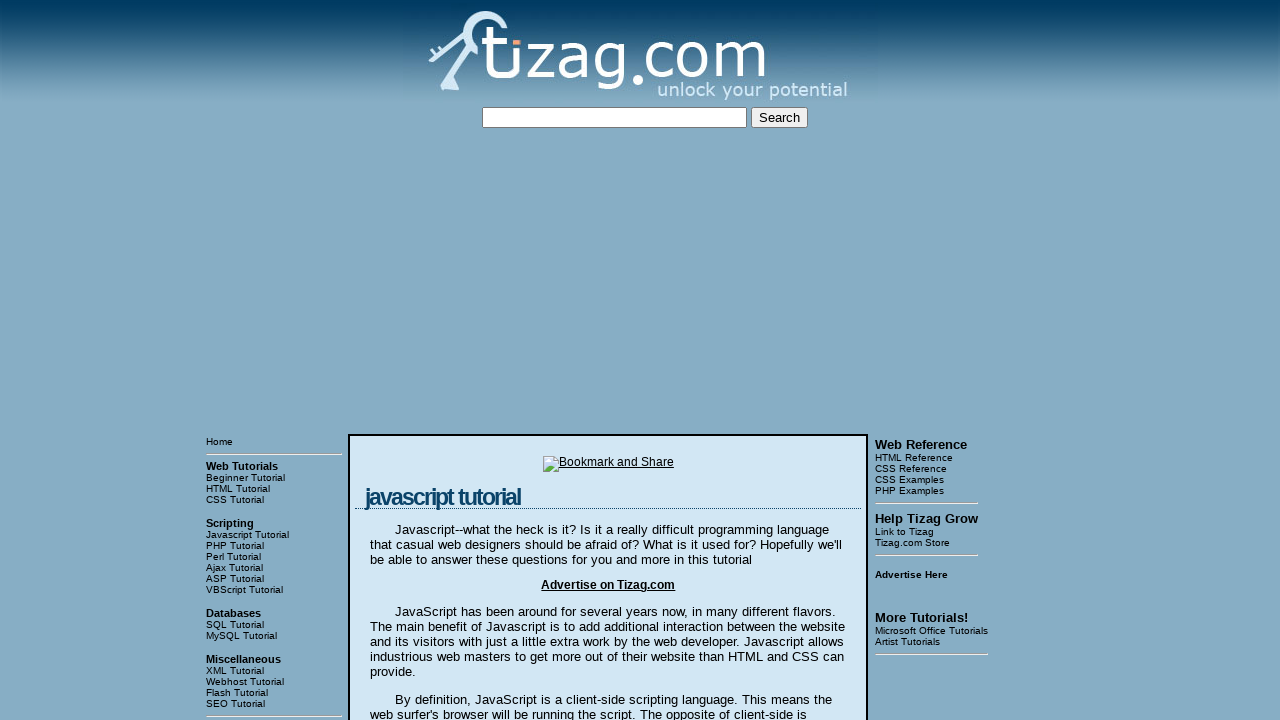

Clicked on Javascript - Alert link at (274, 360) on text=Javascript - Alert
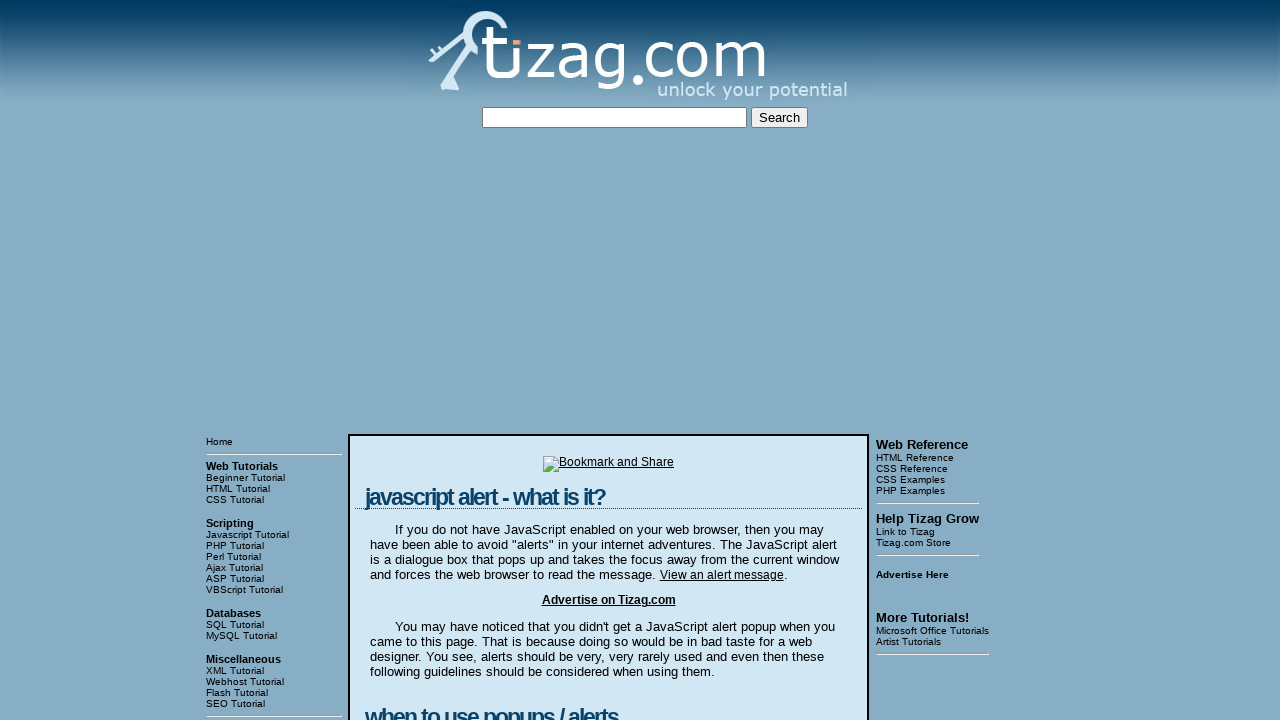

Clicked the Confirmation Alert button at (428, 361) on input[value='Confirmation Alert']
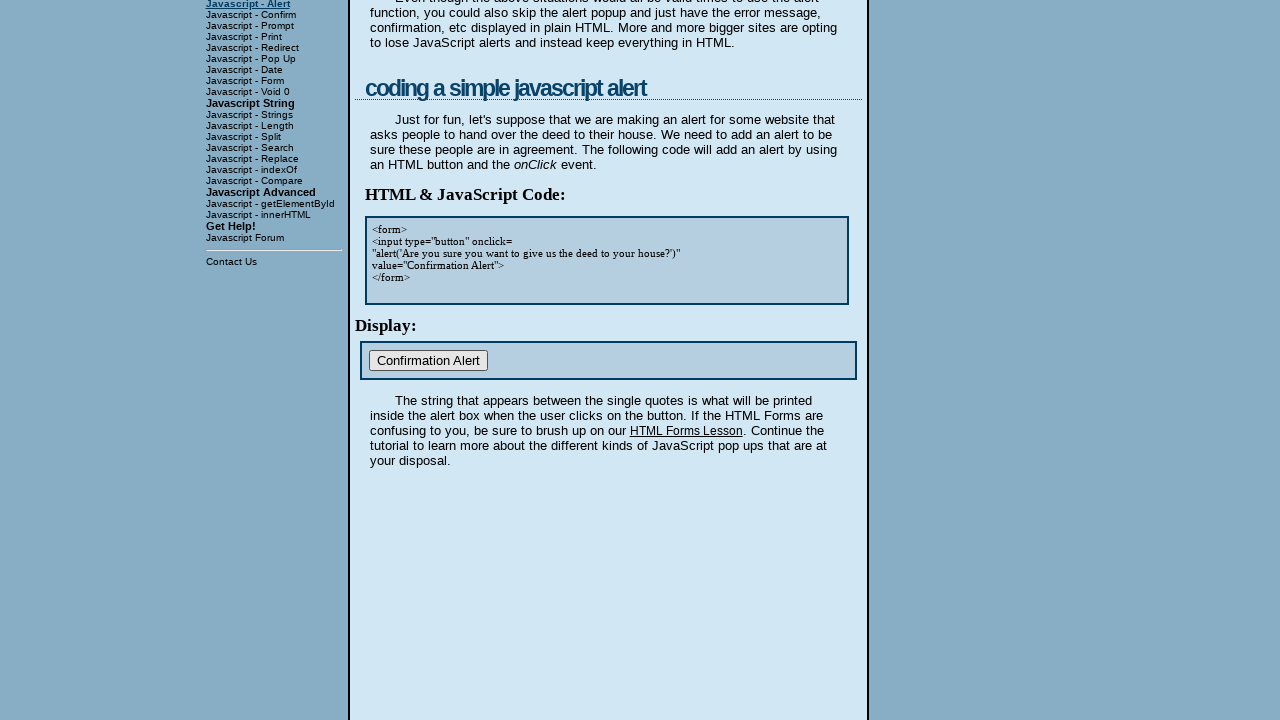

Set up dialog handler to accept confirmation alert
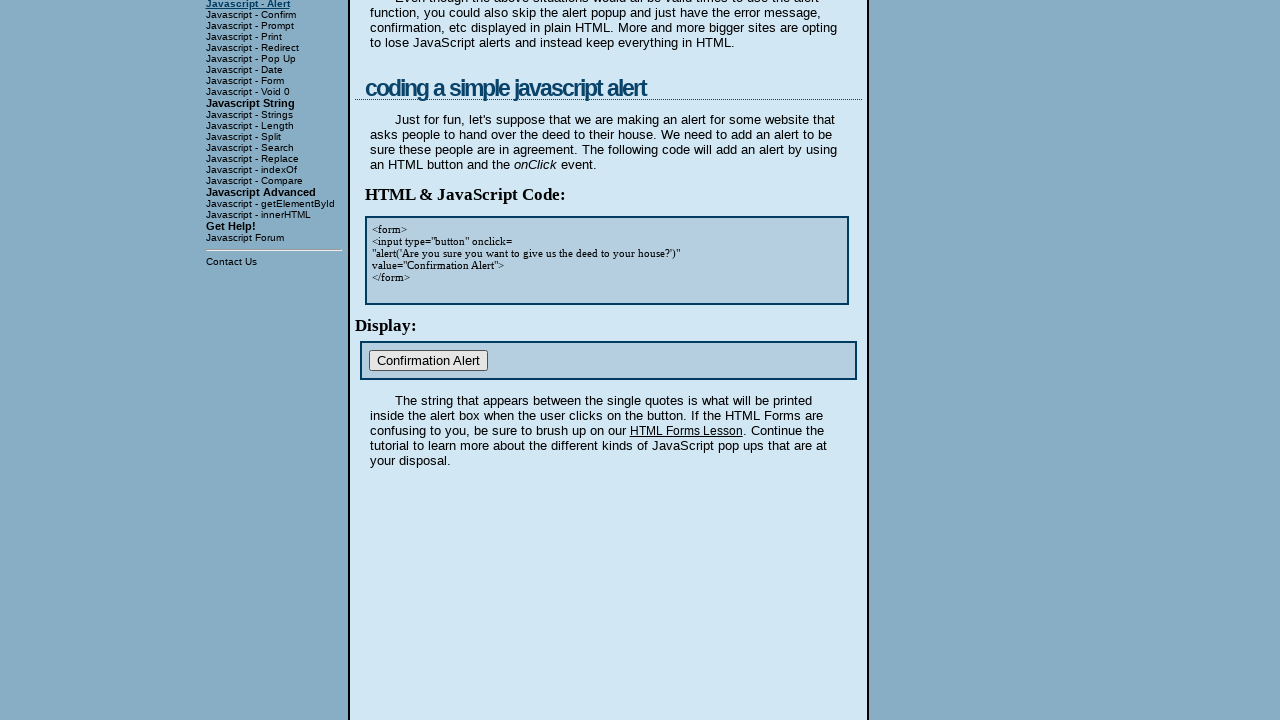

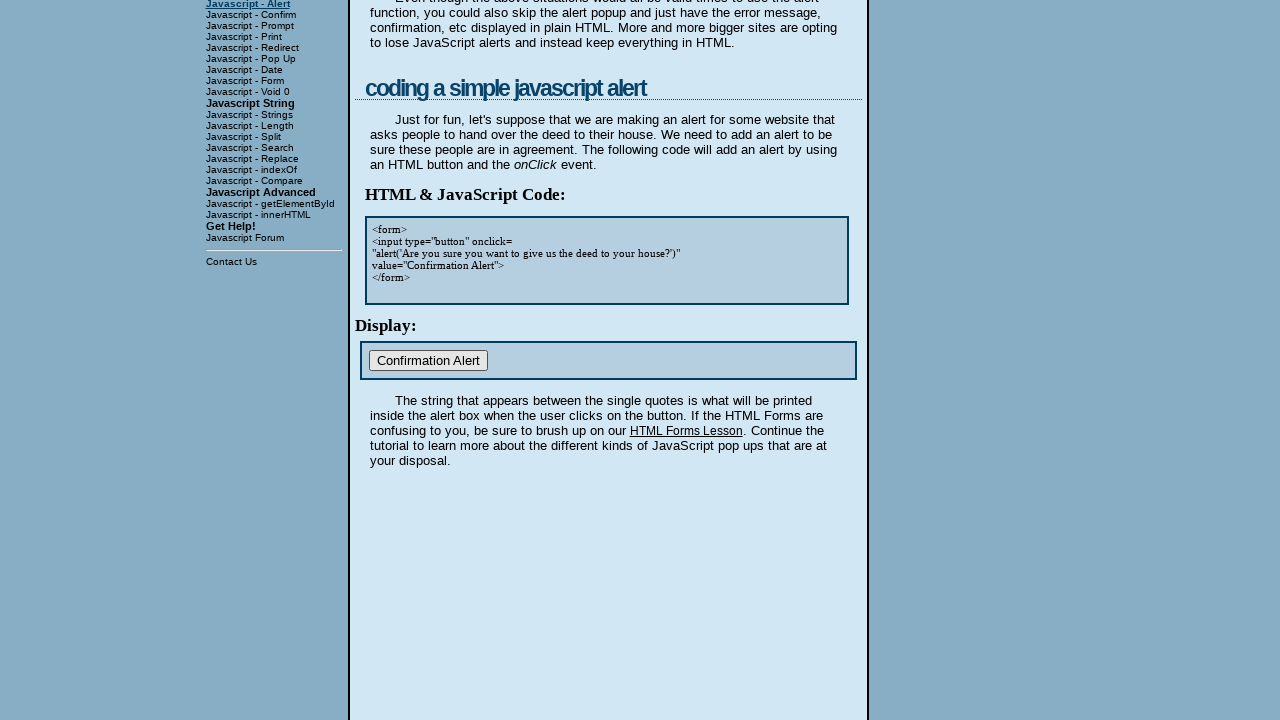